Tests that clicking clear completed removes completed items from the list

Starting URL: https://demo.playwright.dev/todomvc

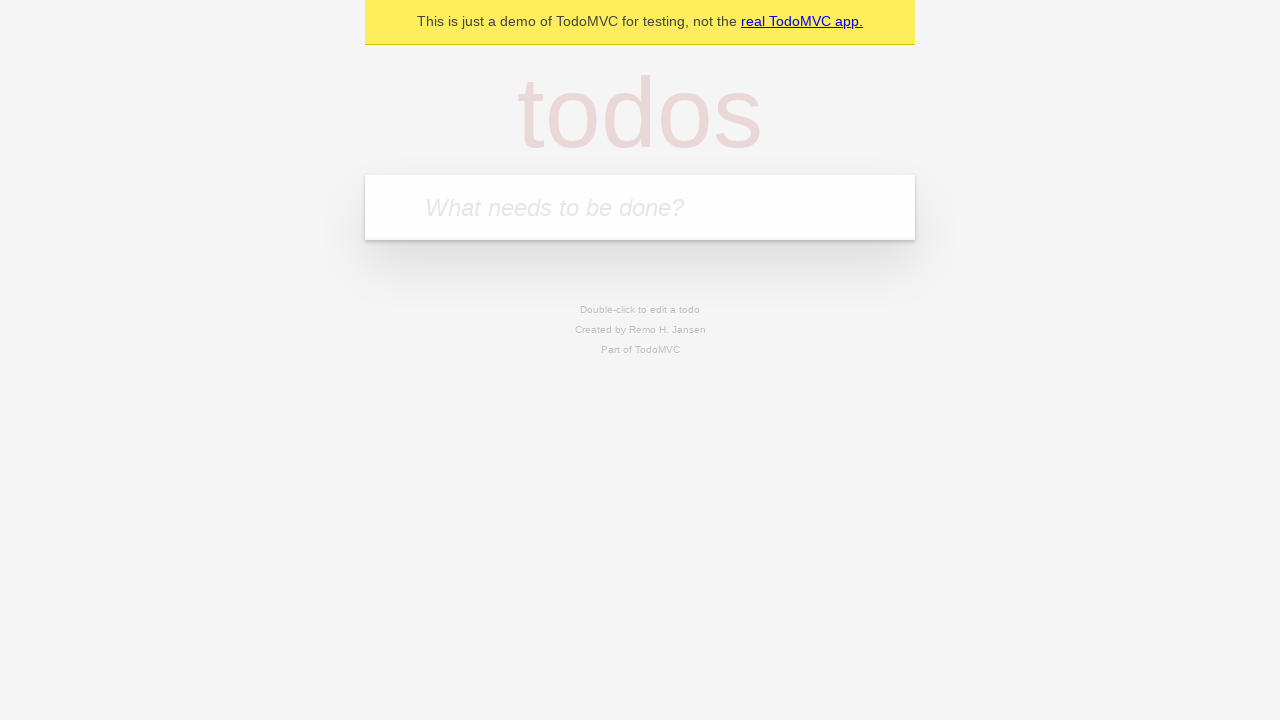

Filled first todo input with 'buy some cheese' on .new-todo
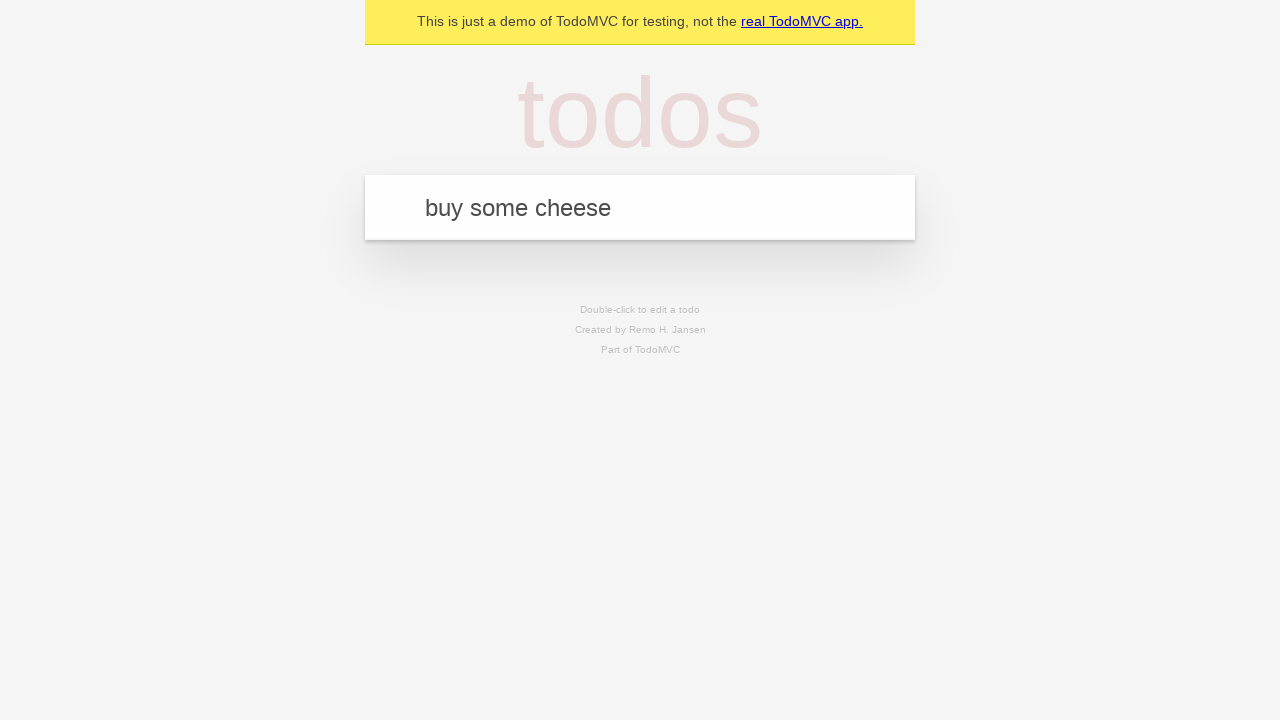

Pressed Enter to create first todo item on .new-todo
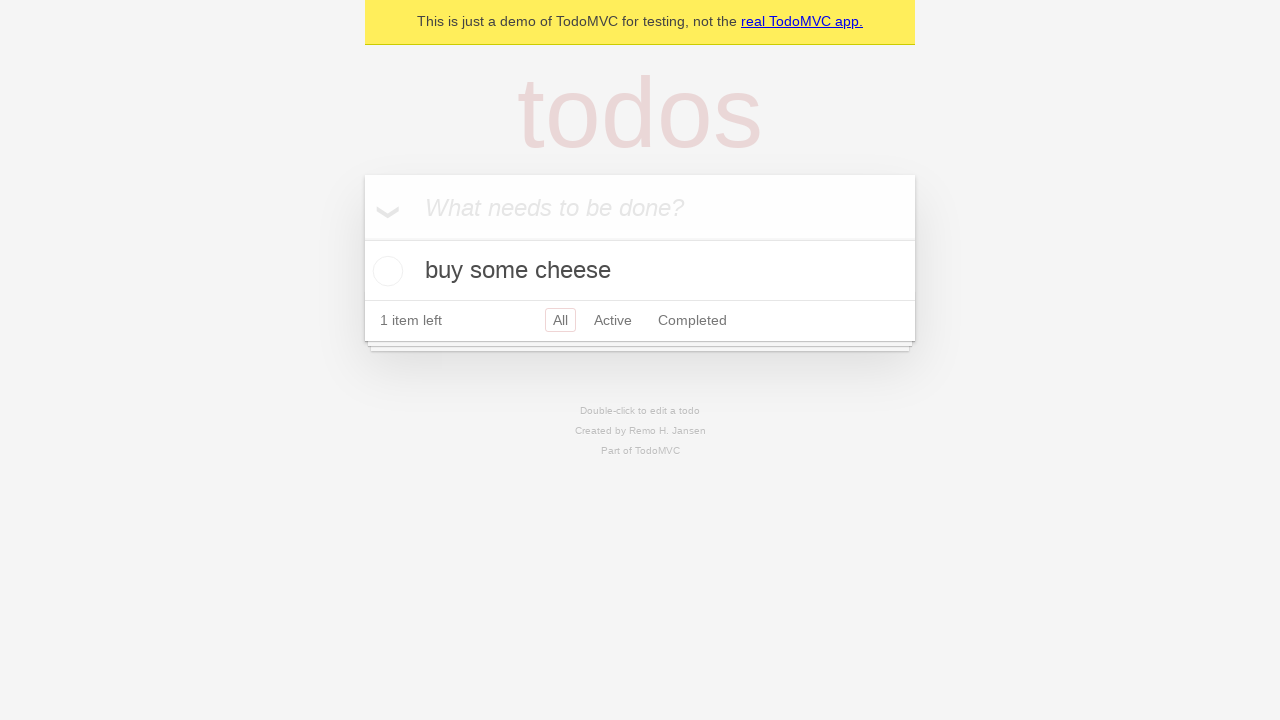

Filled second todo input with 'feed the cat' on .new-todo
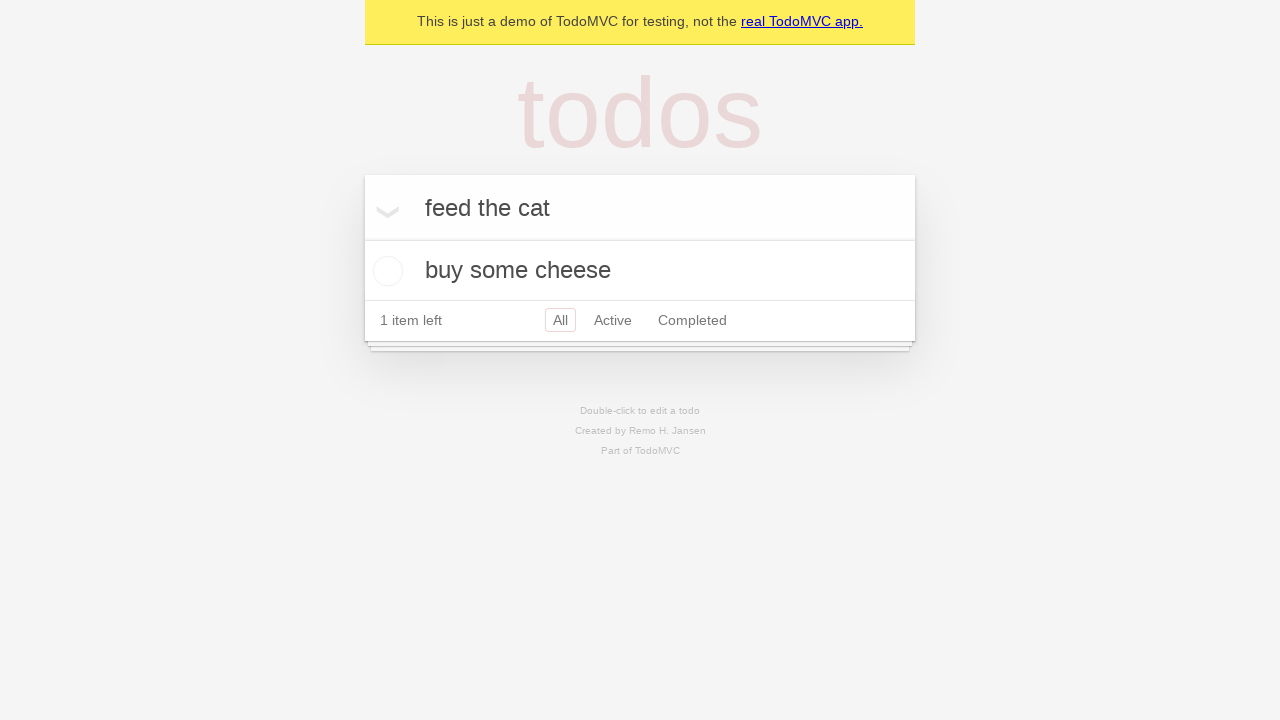

Pressed Enter to create second todo item on .new-todo
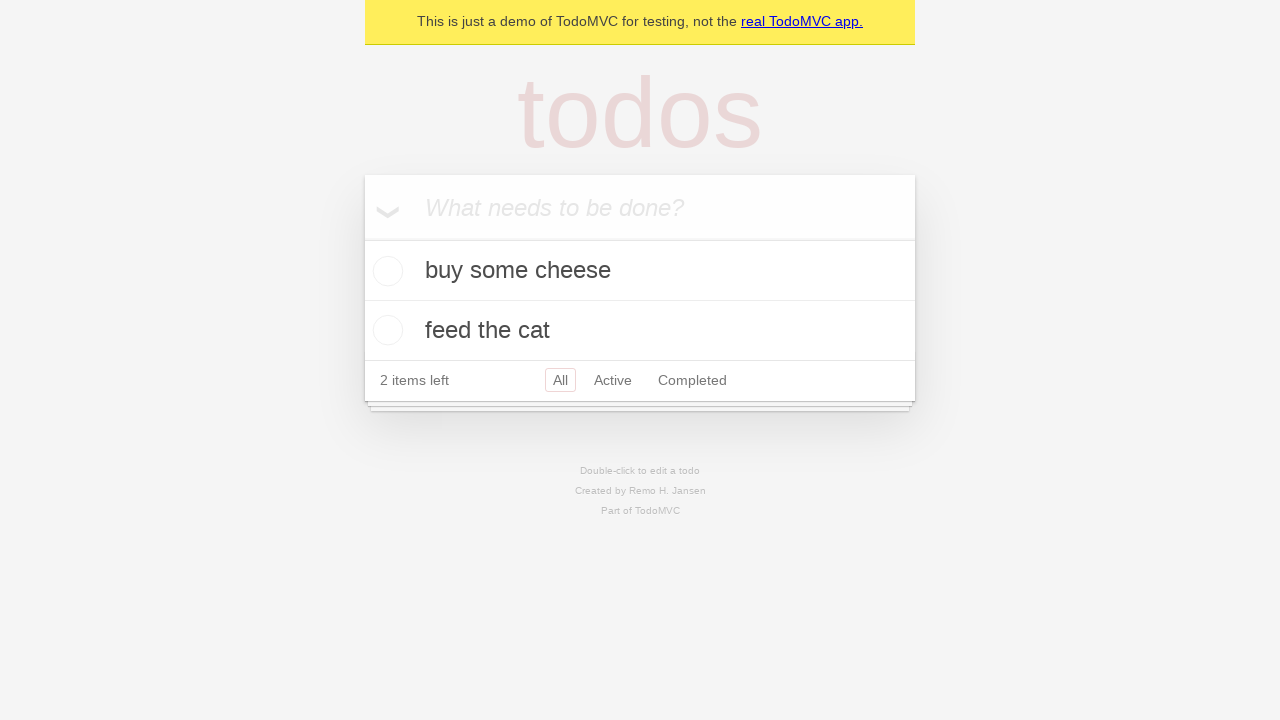

Filled third todo input with 'book a doctors appointment' on .new-todo
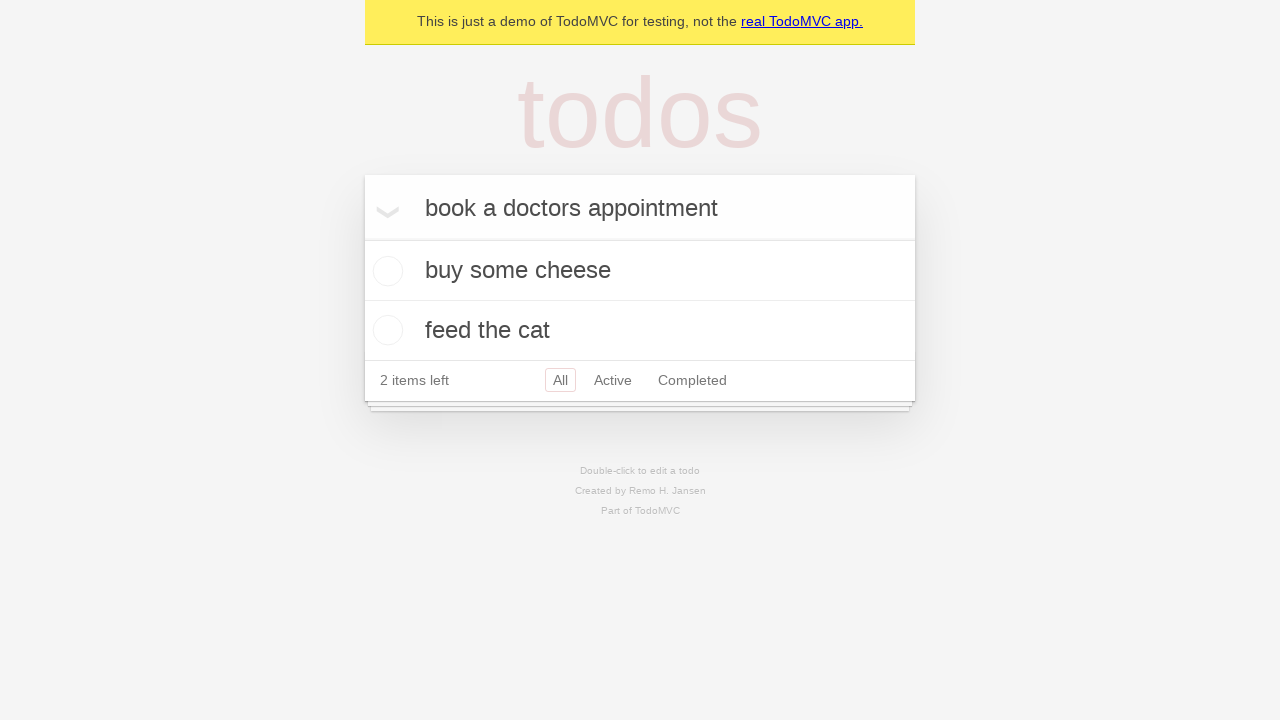

Pressed Enter to create third todo item on .new-todo
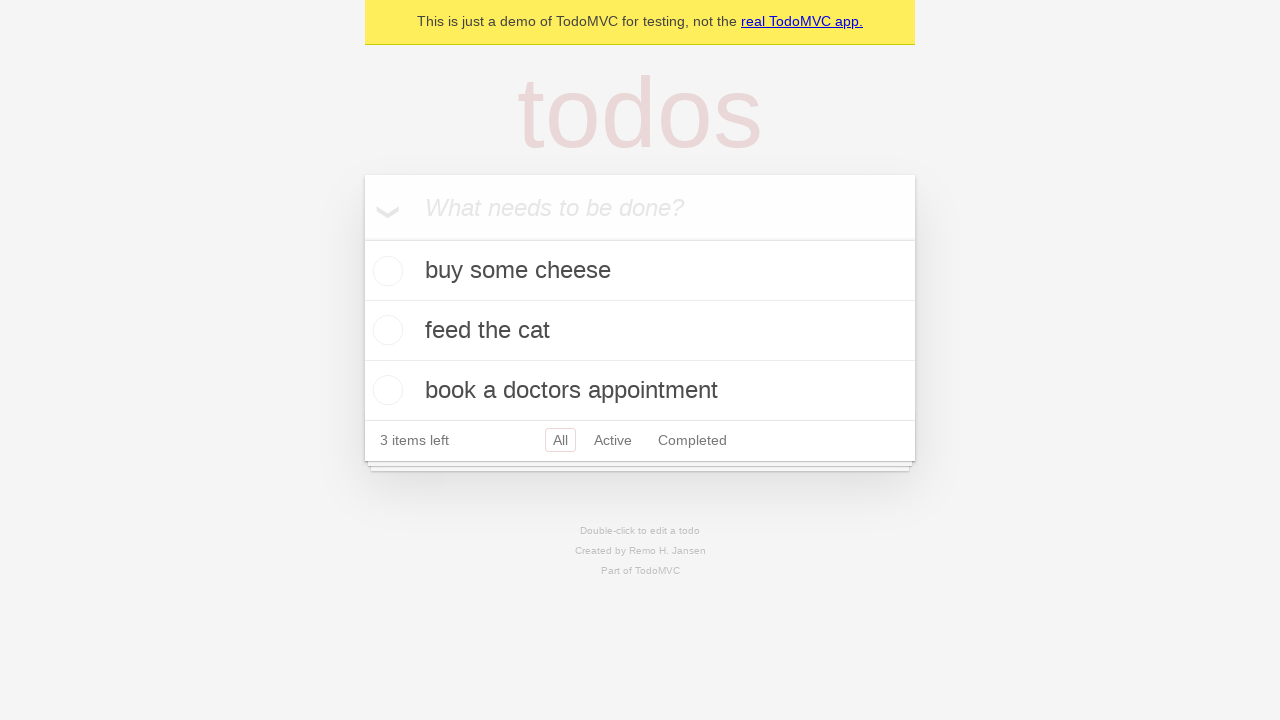

Waited for all three todo items to be present in the list
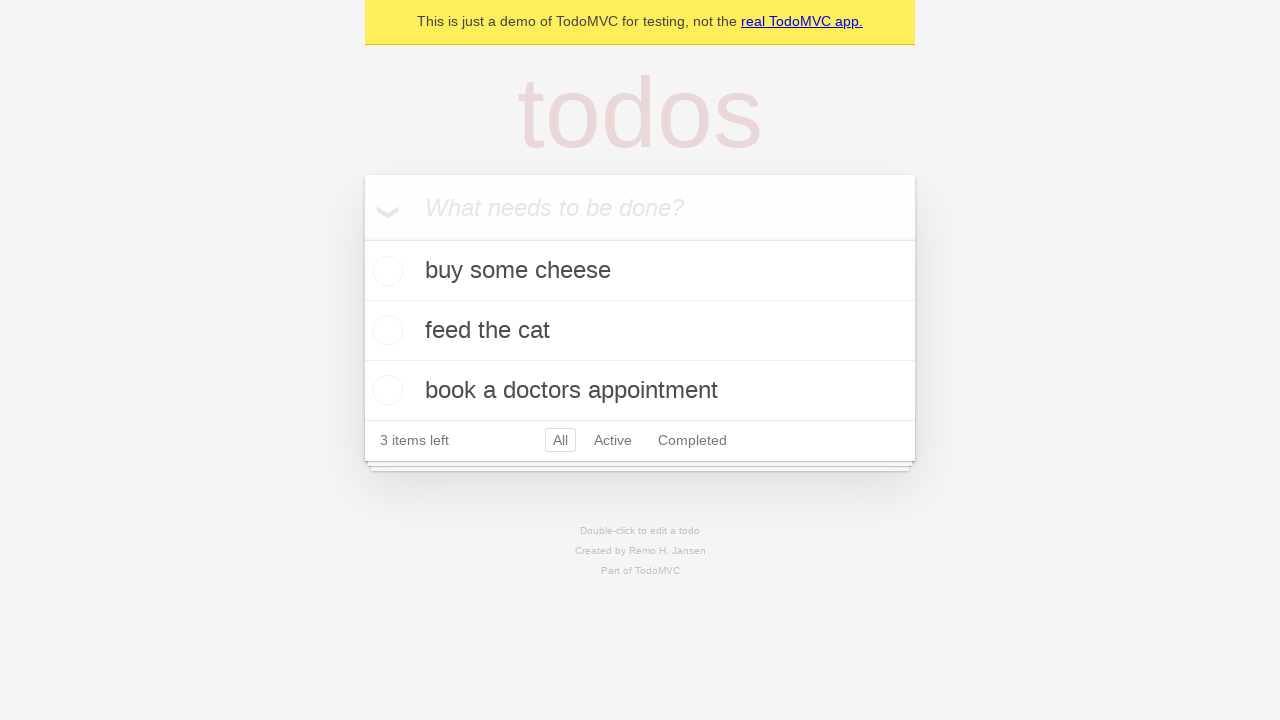

Checked the second todo item as completed at (385, 330) on .todo-list li >> nth=1 >> .toggle
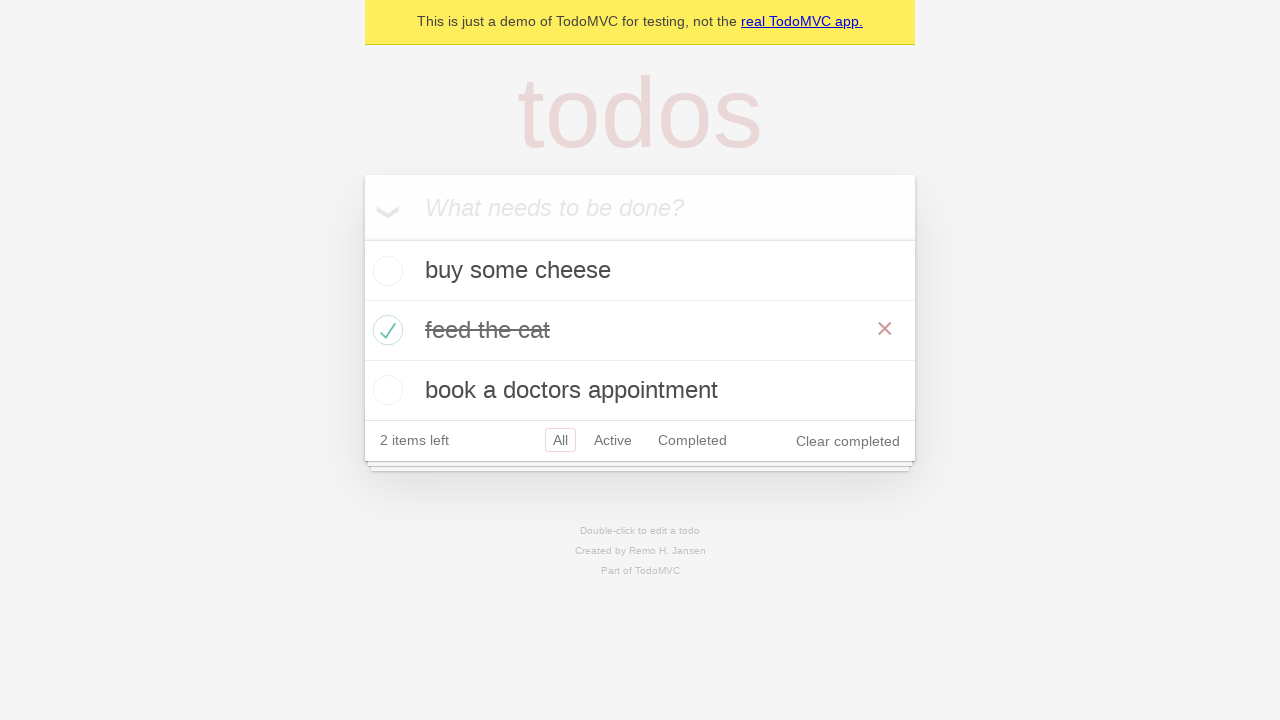

Clicked 'Clear completed' button to remove completed items at (848, 441) on .clear-completed
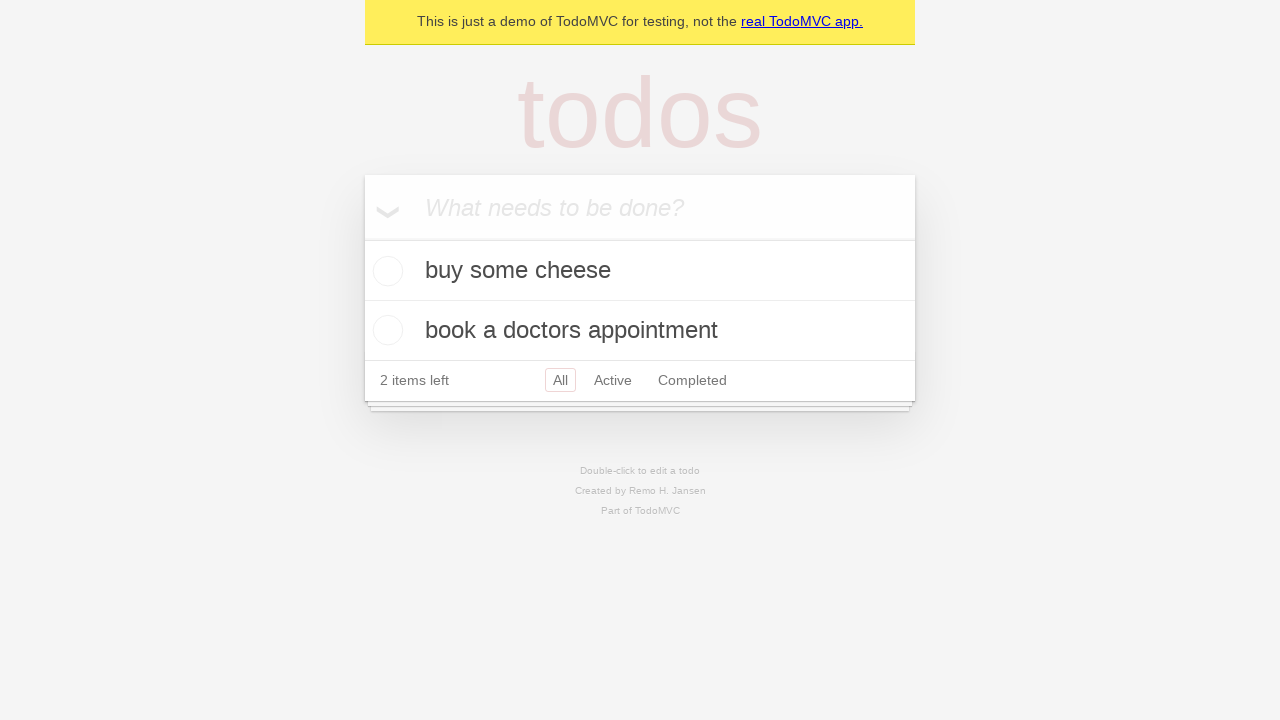

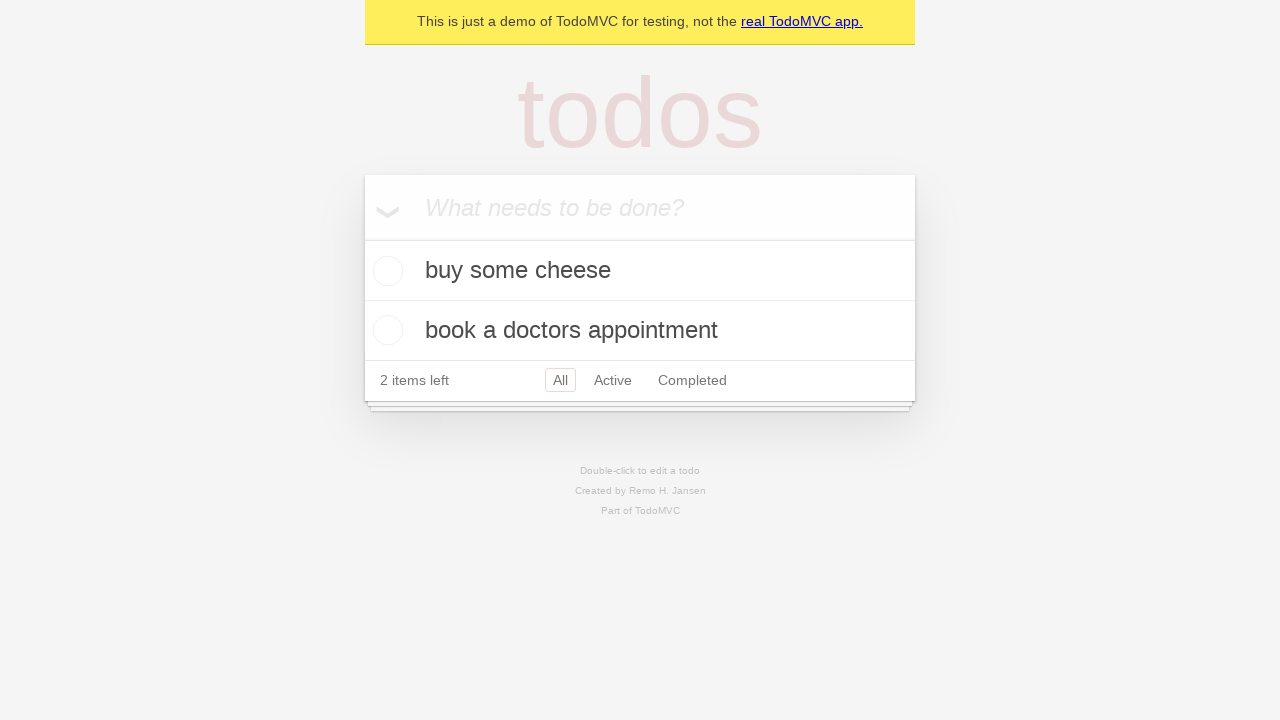